Tests mouse hover functionality on the main navigation menu items of the Pantaloons website by hovering over each menu element sequentially.

Starting URL: https://www.pantaloons.com/

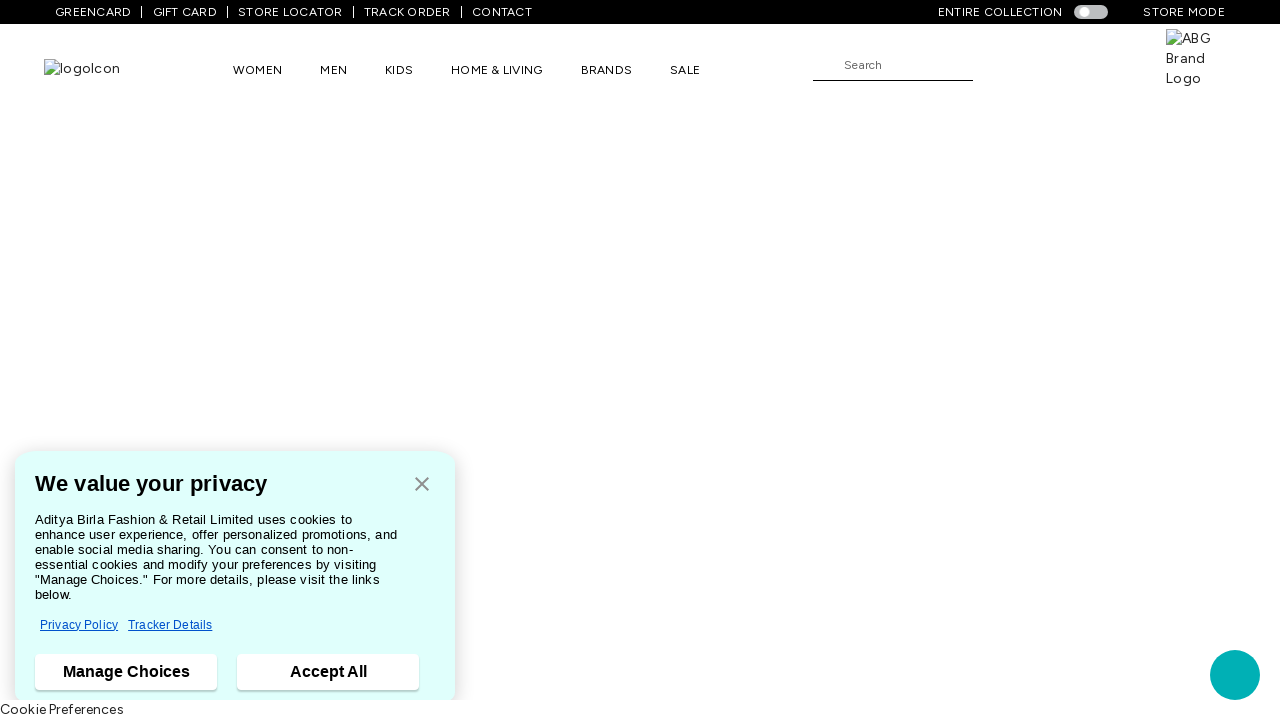

Navigation menu loaded
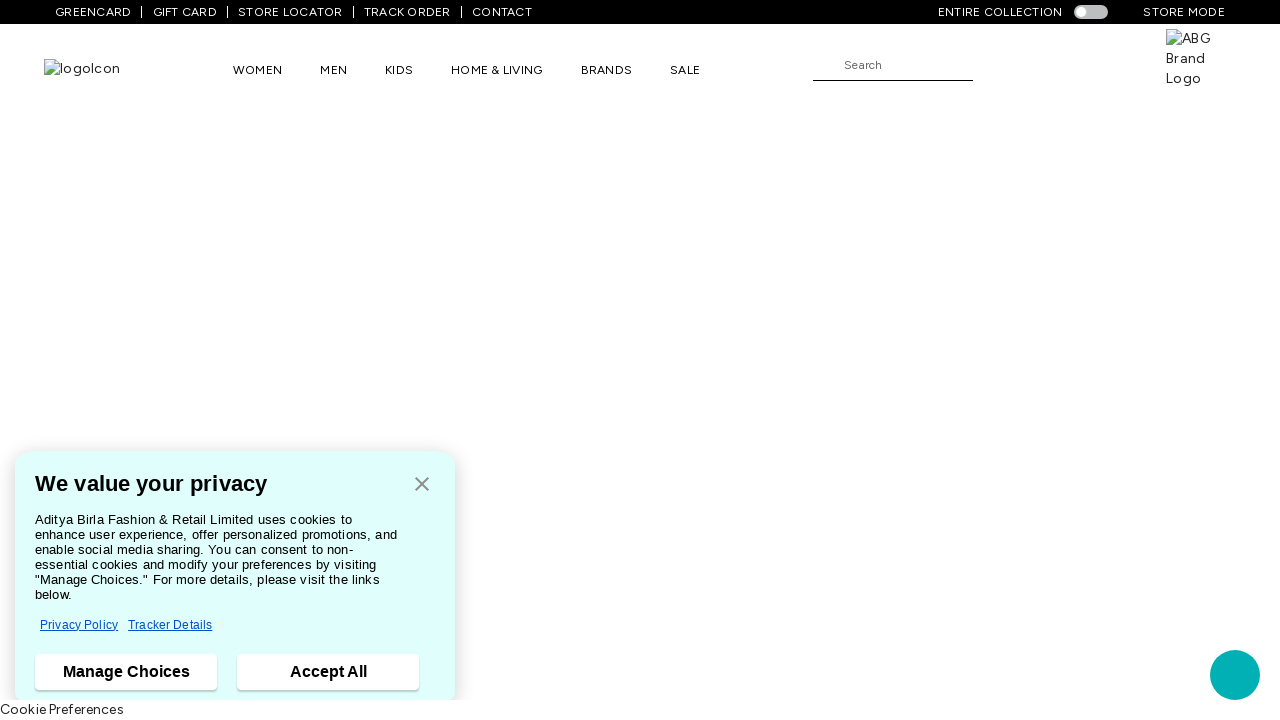

Retrieved all navigation menu elements
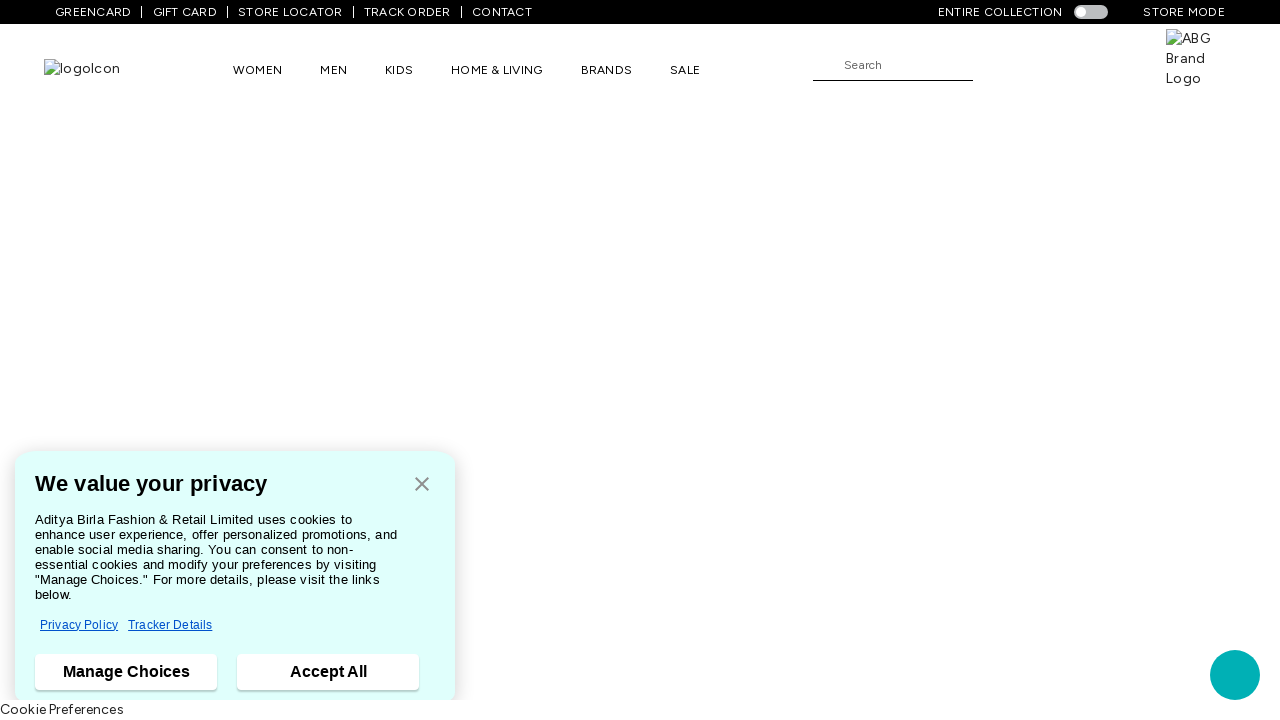

Hovered over a navigation menu item at (258, 87) on xpath=//div[@class='menu '] >> nth=0
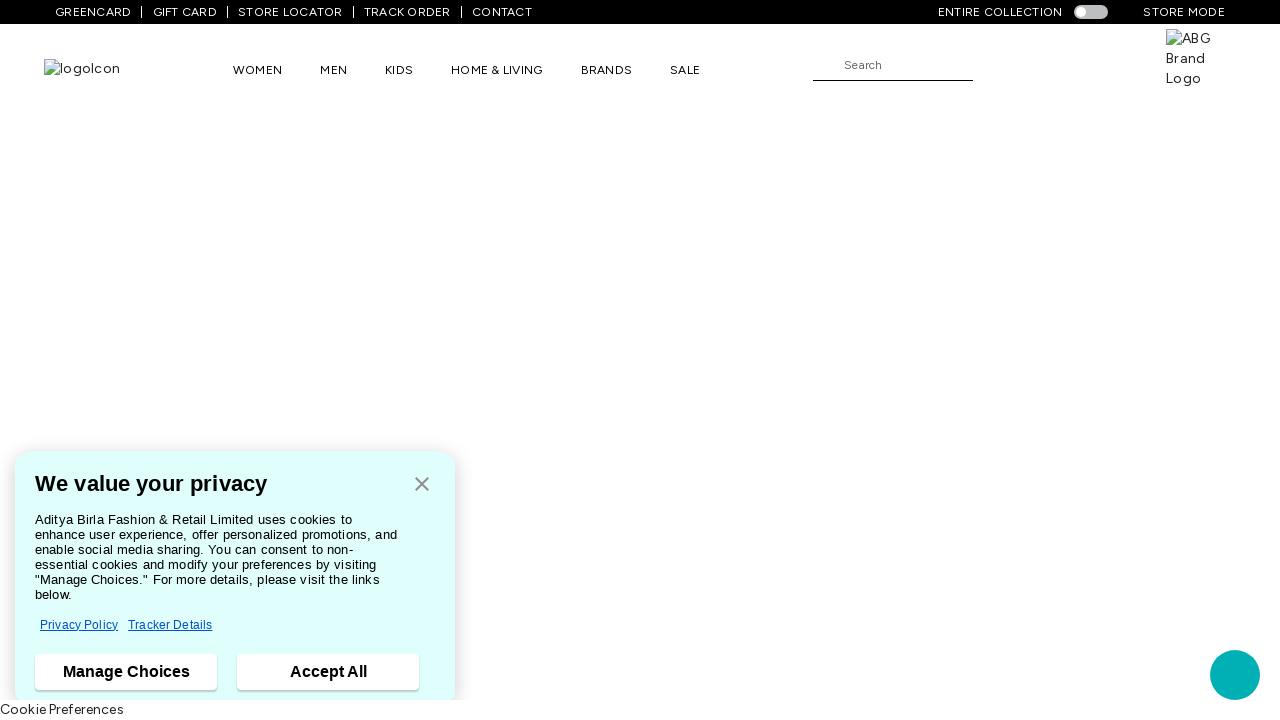

Waited 2 seconds to observe hover effect
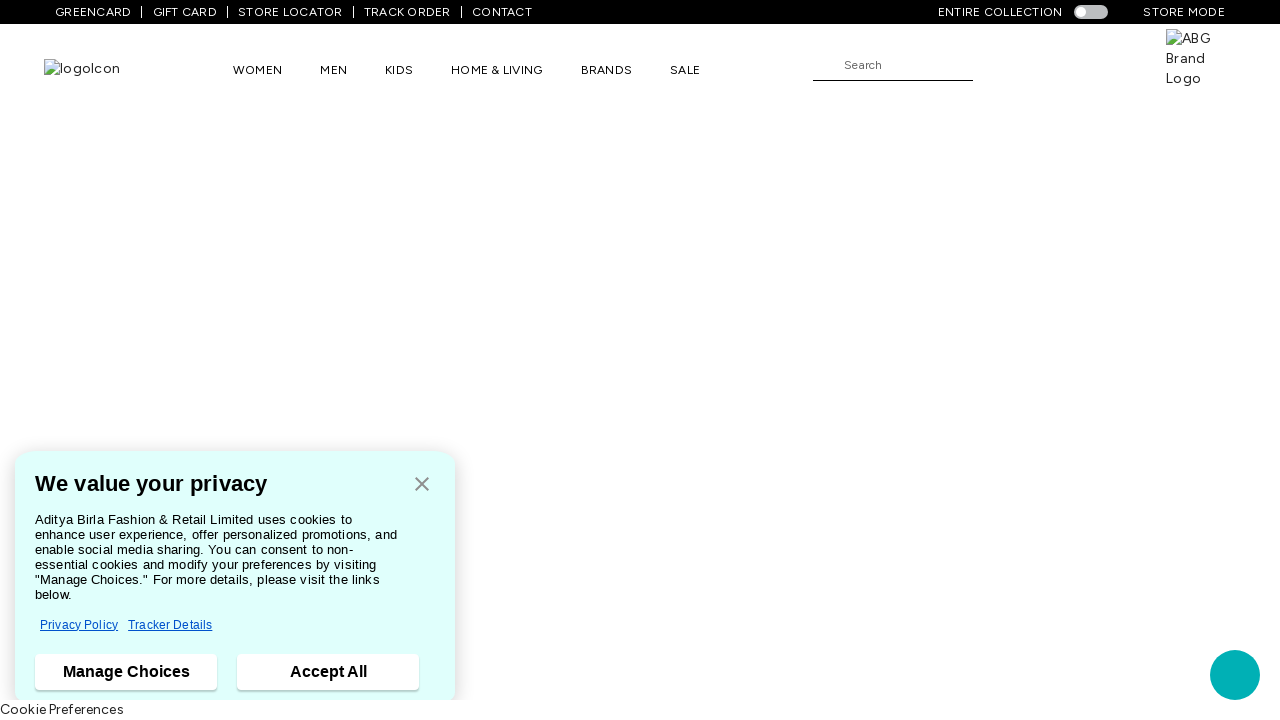

Hovered over a navigation menu item at (334, 87) on xpath=//div[@class='menu '] >> nth=1
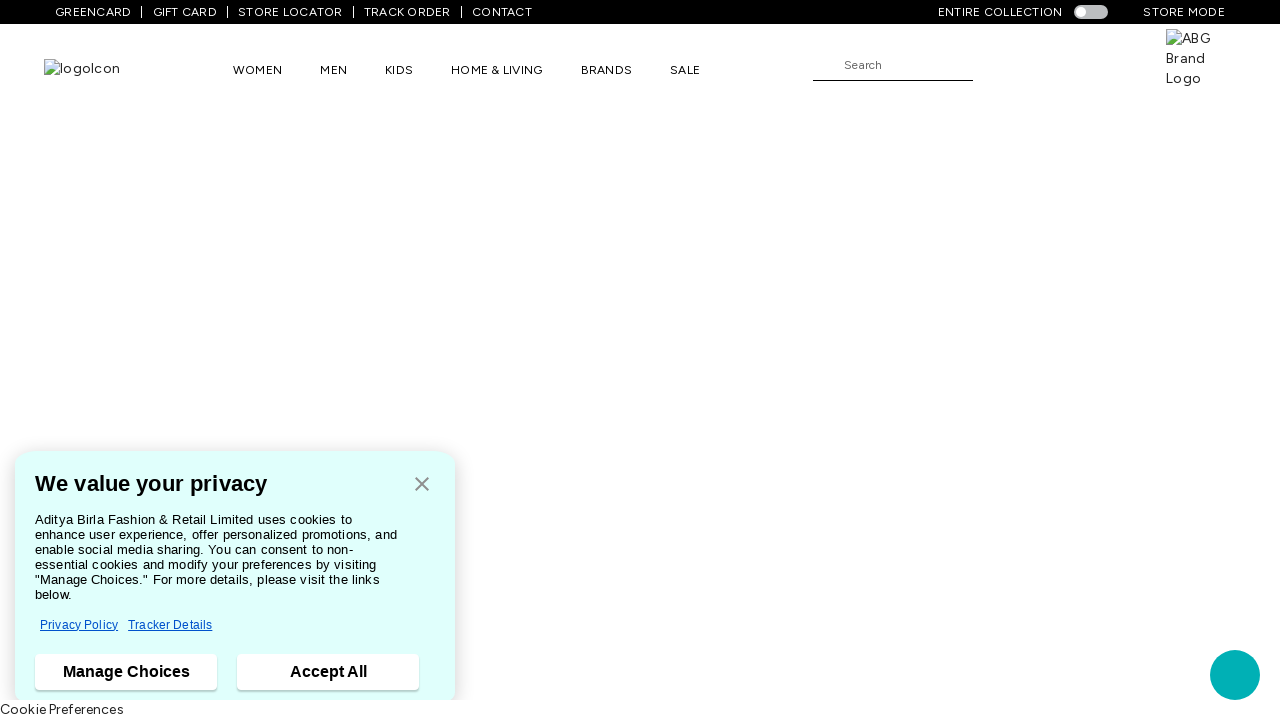

Waited 2 seconds to observe hover effect
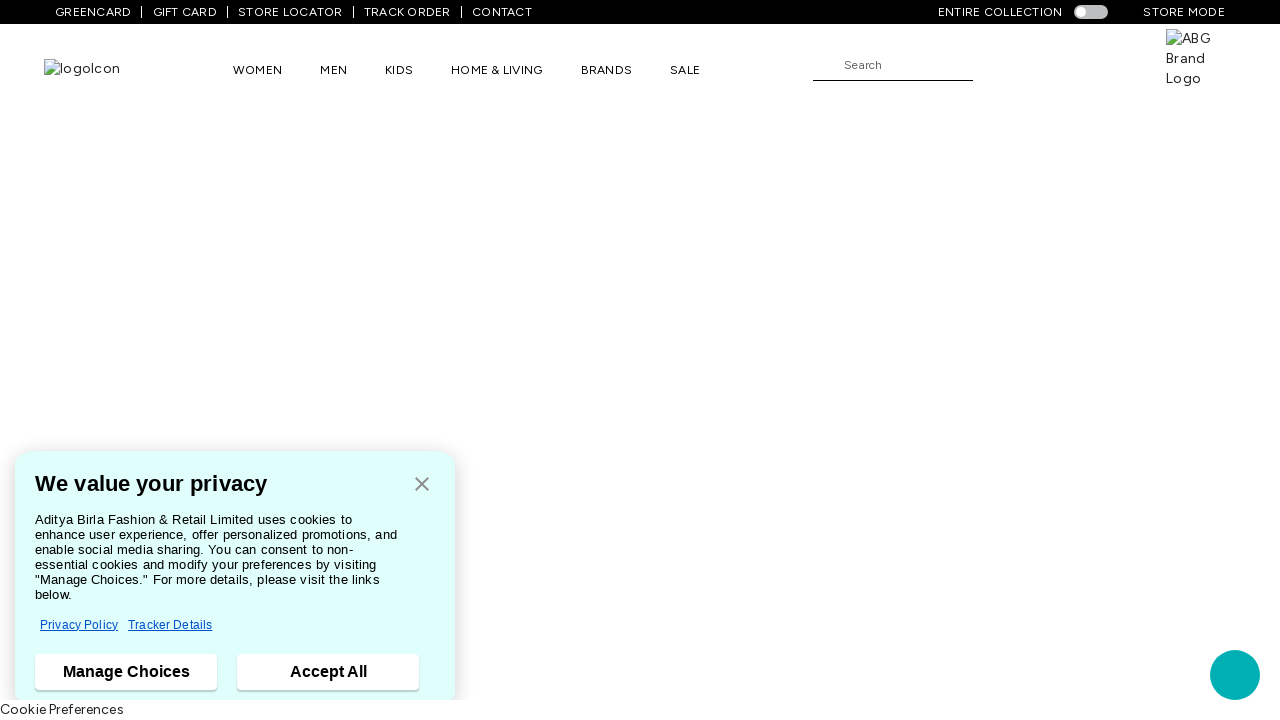

Hovered over a navigation menu item at (399, 87) on xpath=//div[@class='menu '] >> nth=2
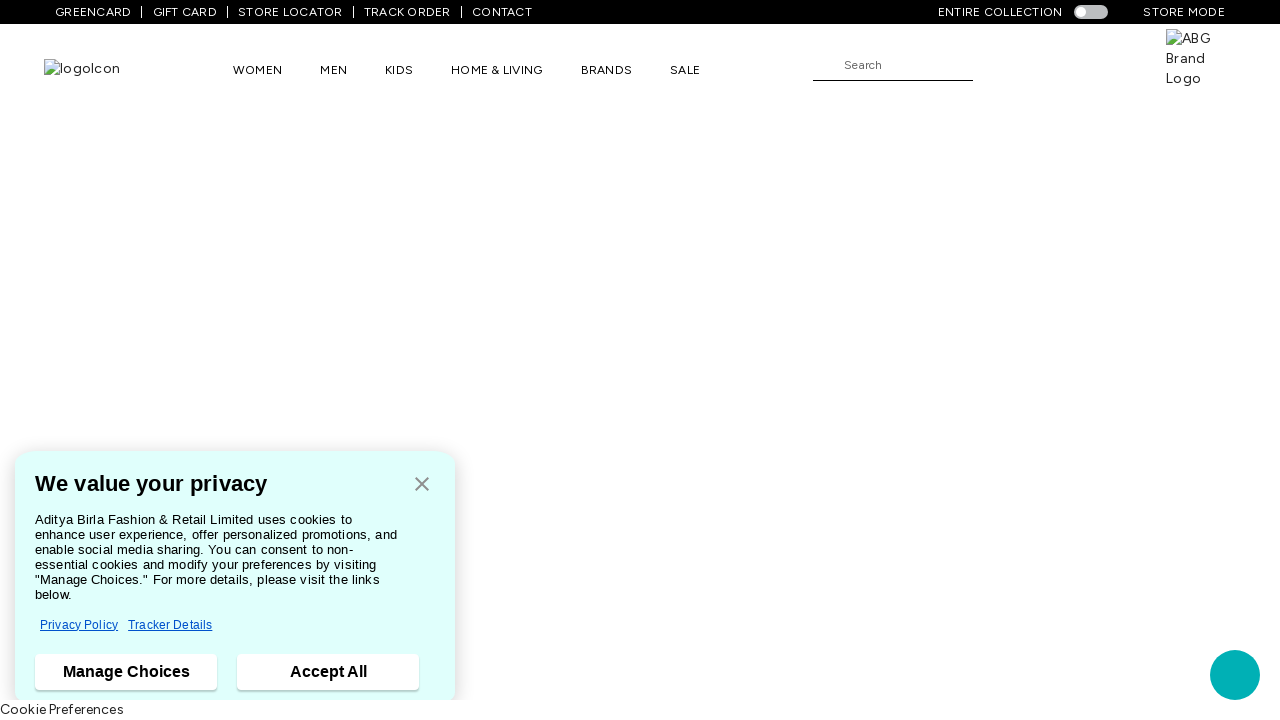

Waited 2 seconds to observe hover effect
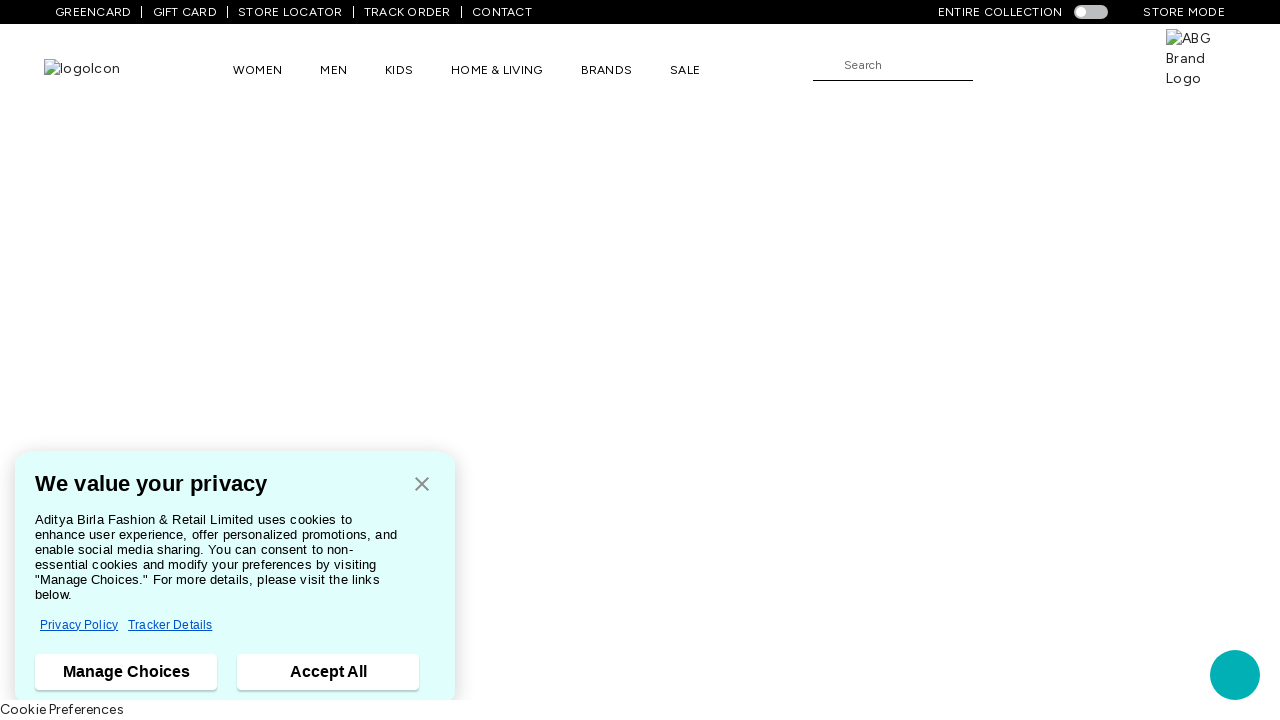

Hovered over a navigation menu item at (497, 87) on xpath=//div[@class='menu '] >> nth=3
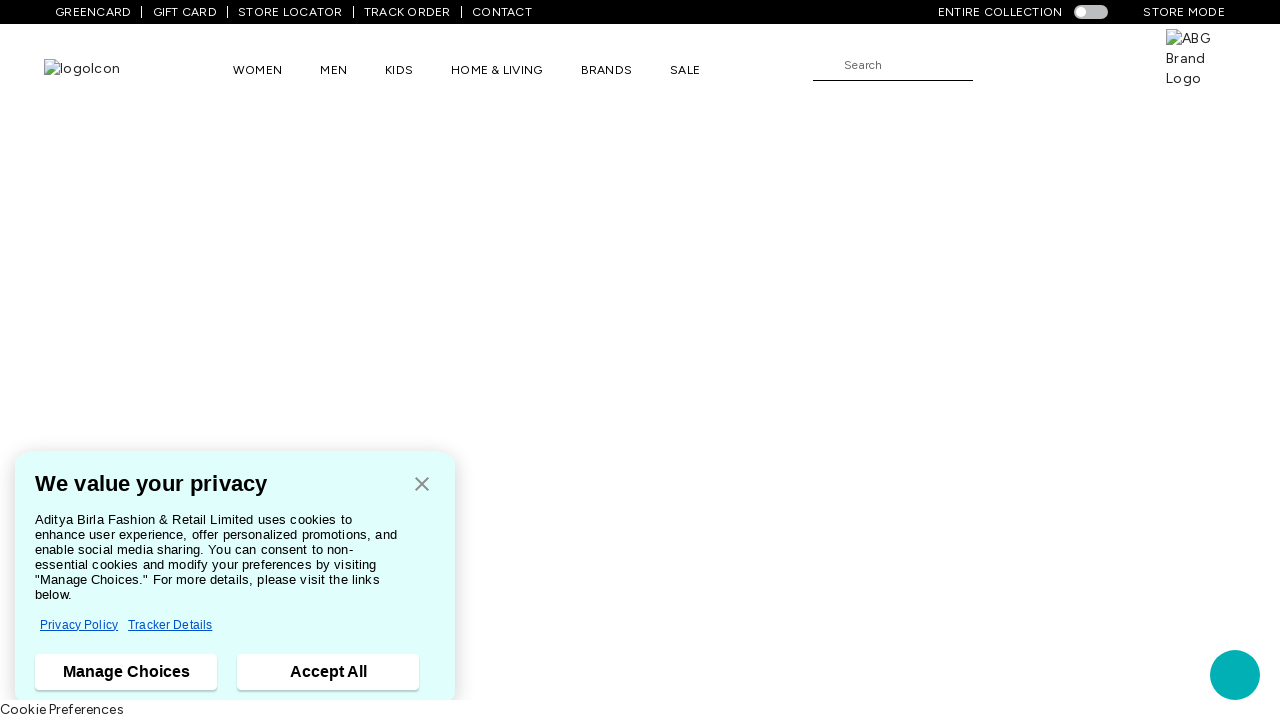

Waited 2 seconds to observe hover effect
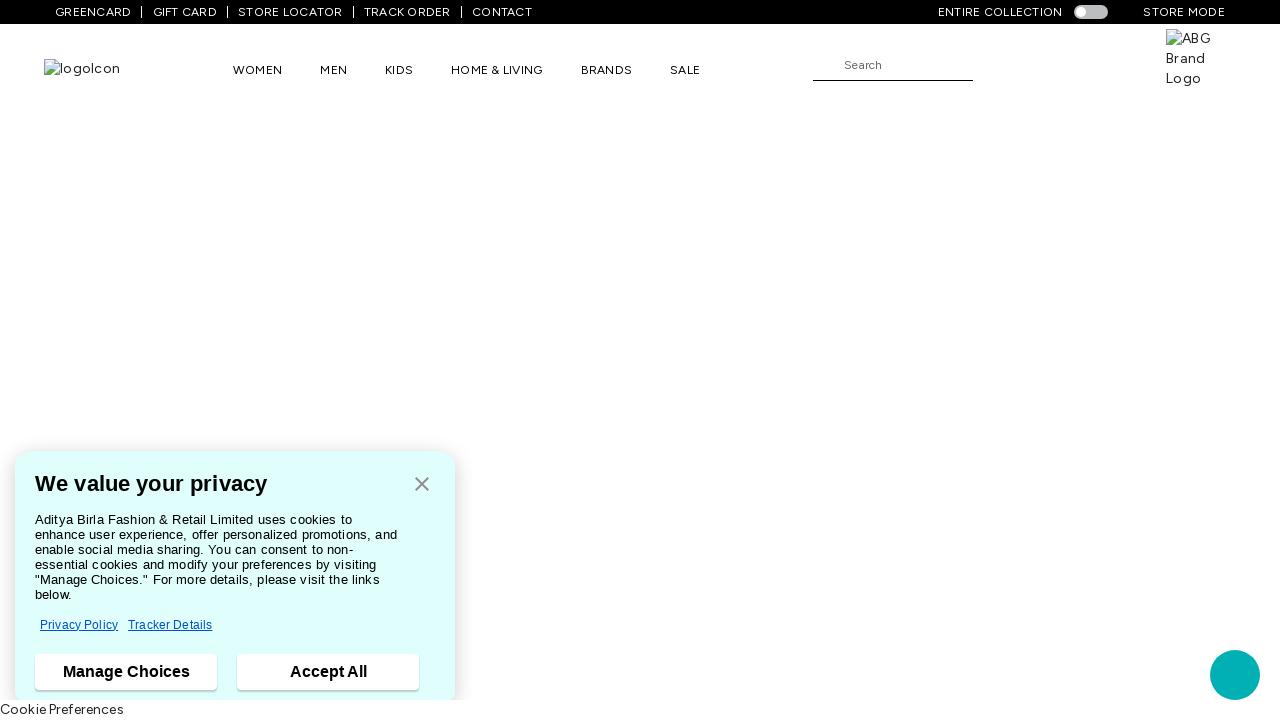

Hovered over a navigation menu item at (606, 87) on xpath=//div[@class='menu '] >> nth=4
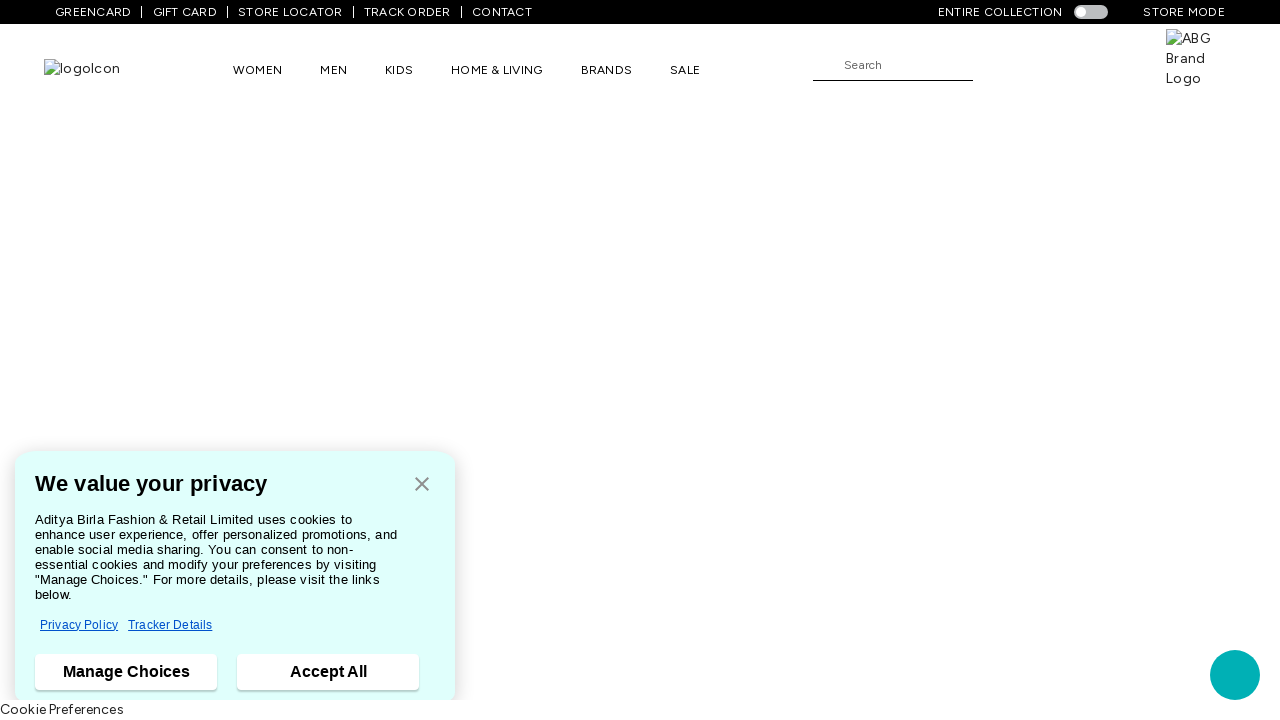

Waited 2 seconds to observe hover effect
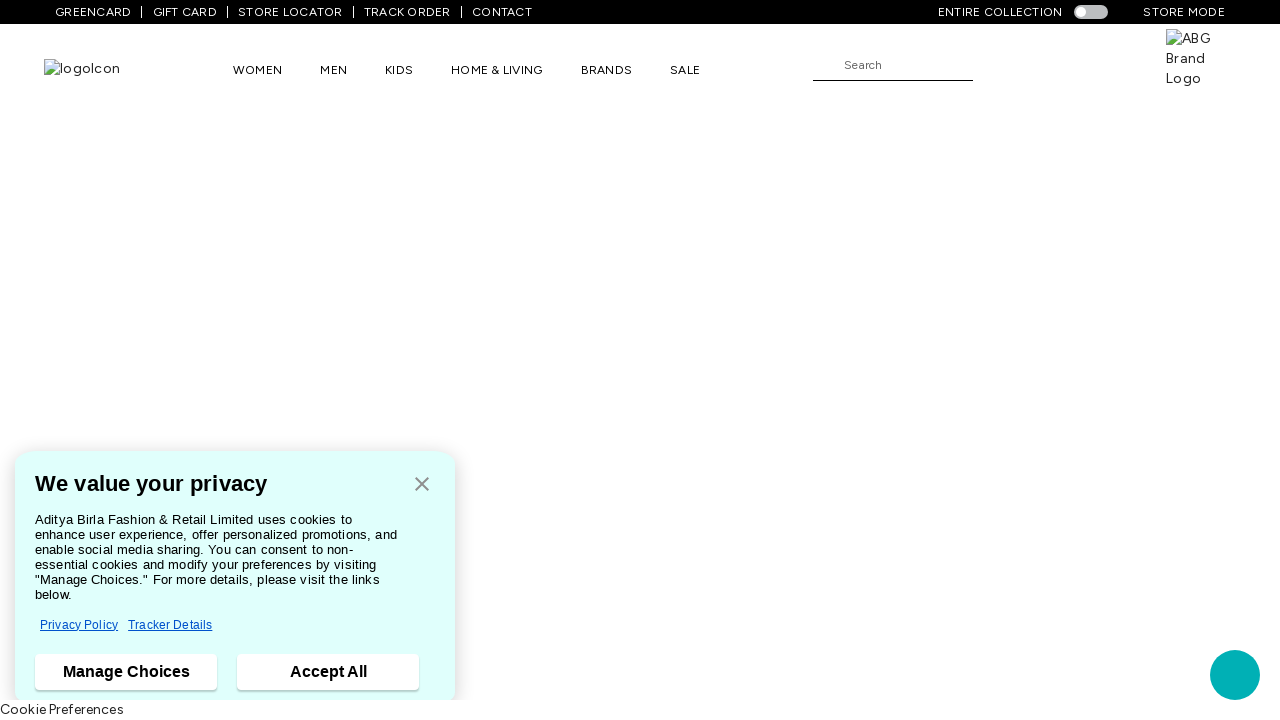

Hovered over a navigation menu item at (685, 87) on xpath=//div[@class='menu '] >> nth=5
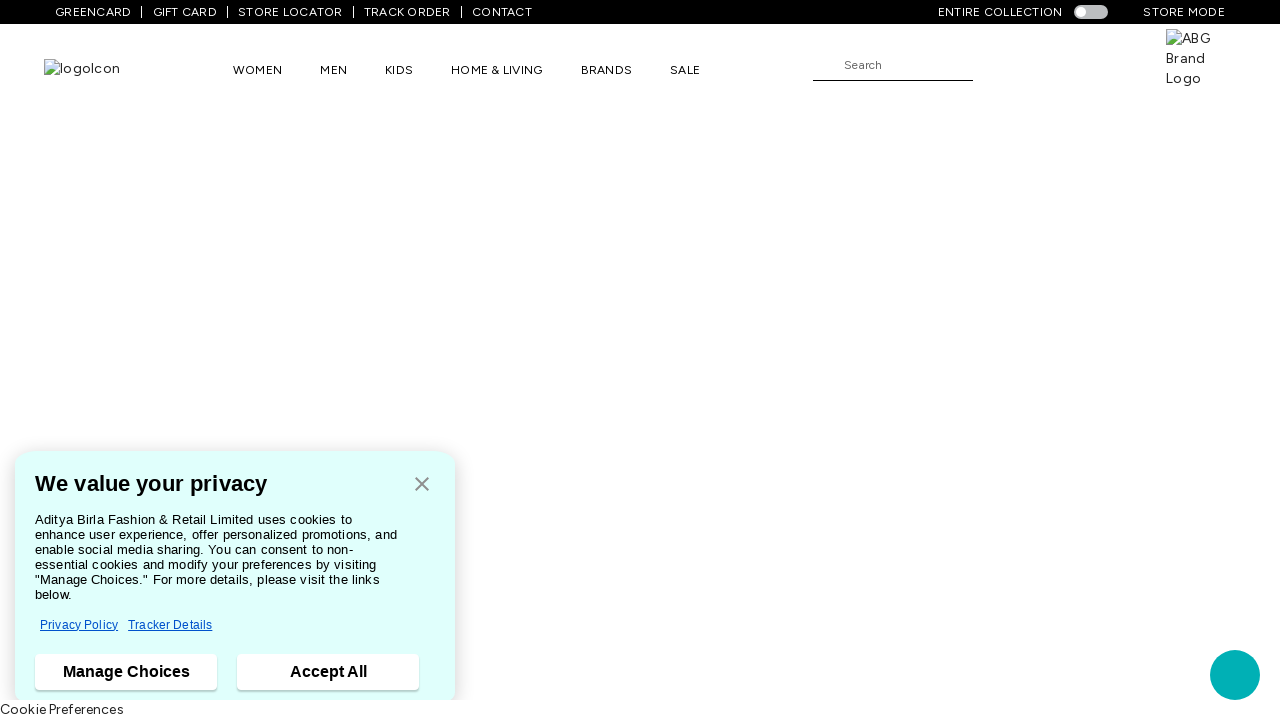

Waited 2 seconds to observe hover effect
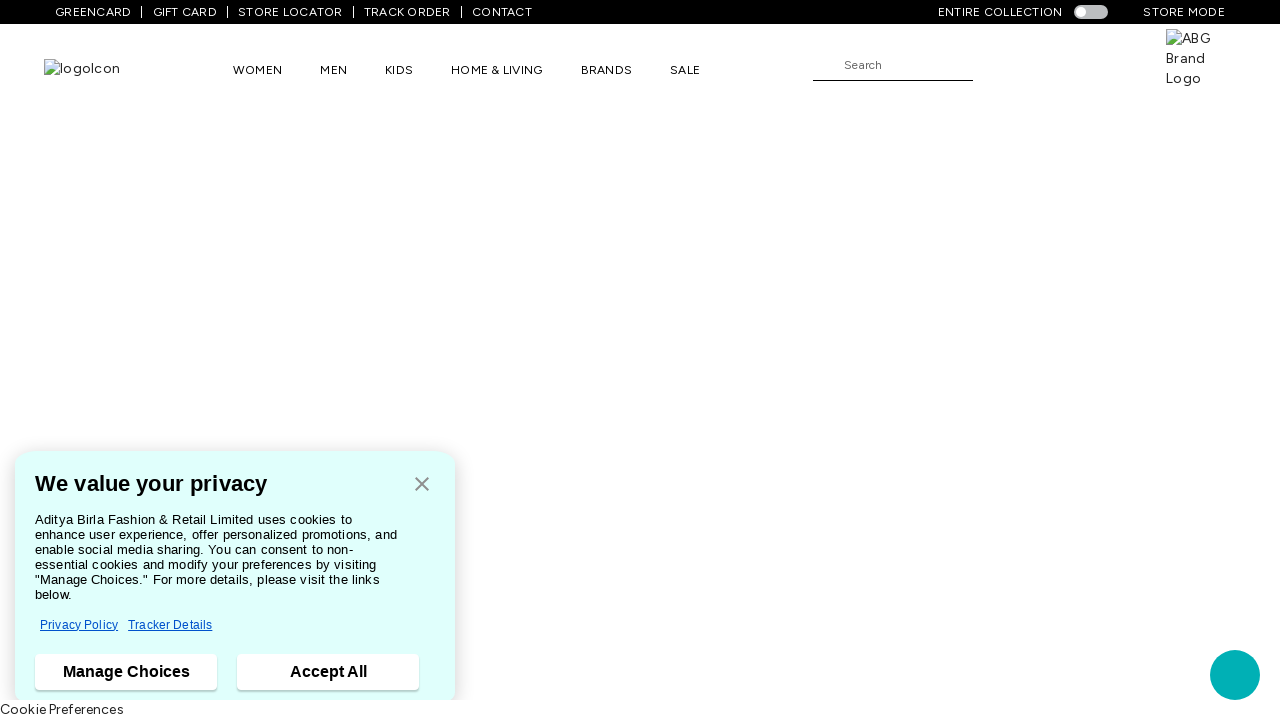

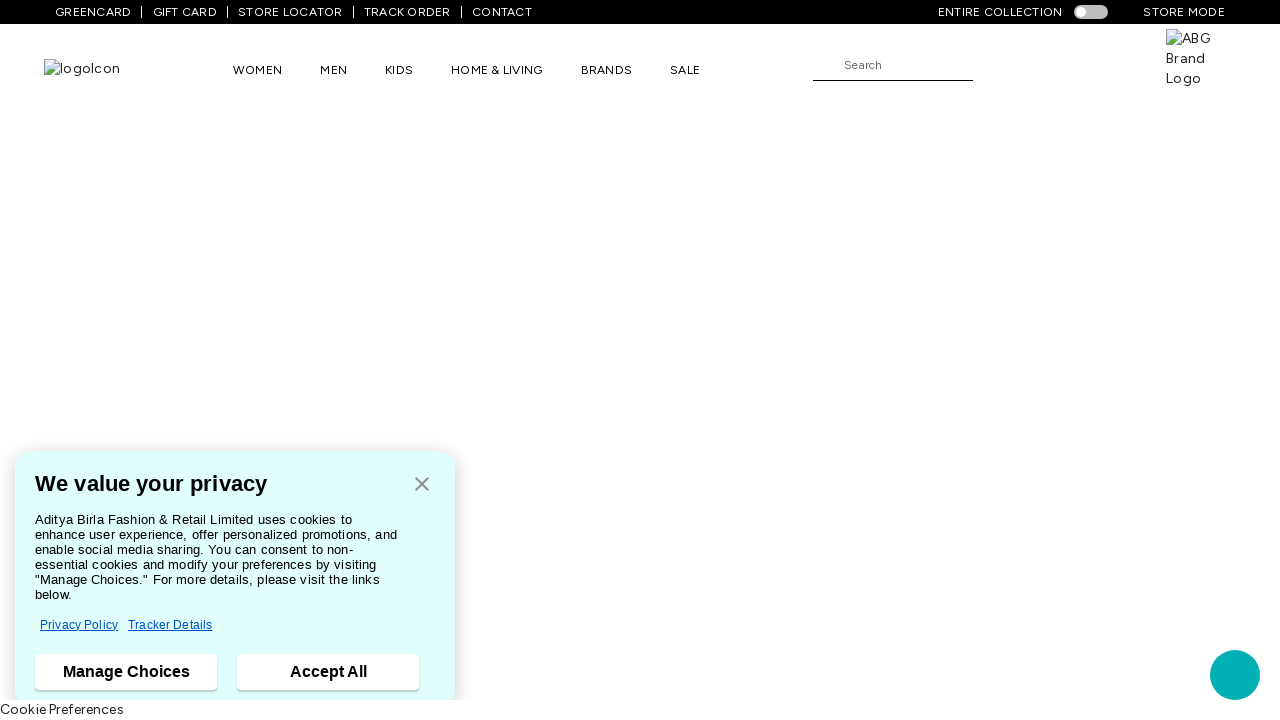